Tests the search functionality on python.org by entering "pycon" in the search box and submitting the form, then verifying results are returned.

Starting URL: http://www.python.org

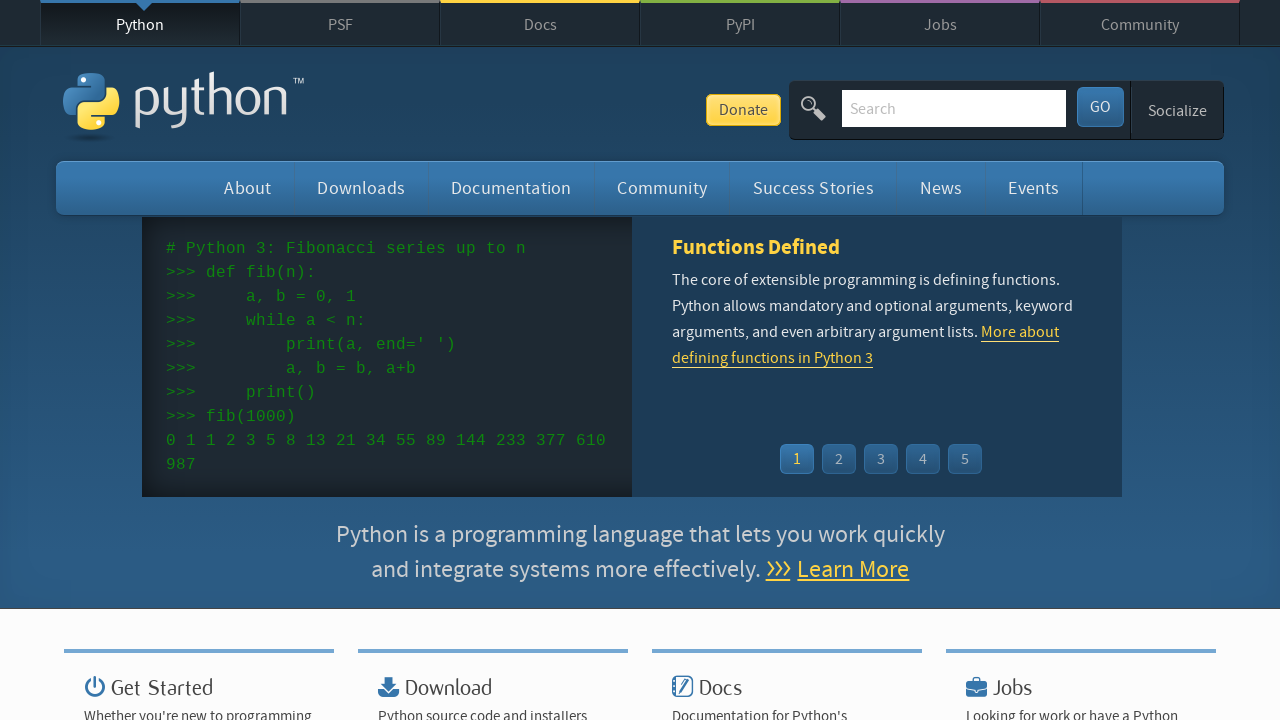

Verified page title contains 'Python'
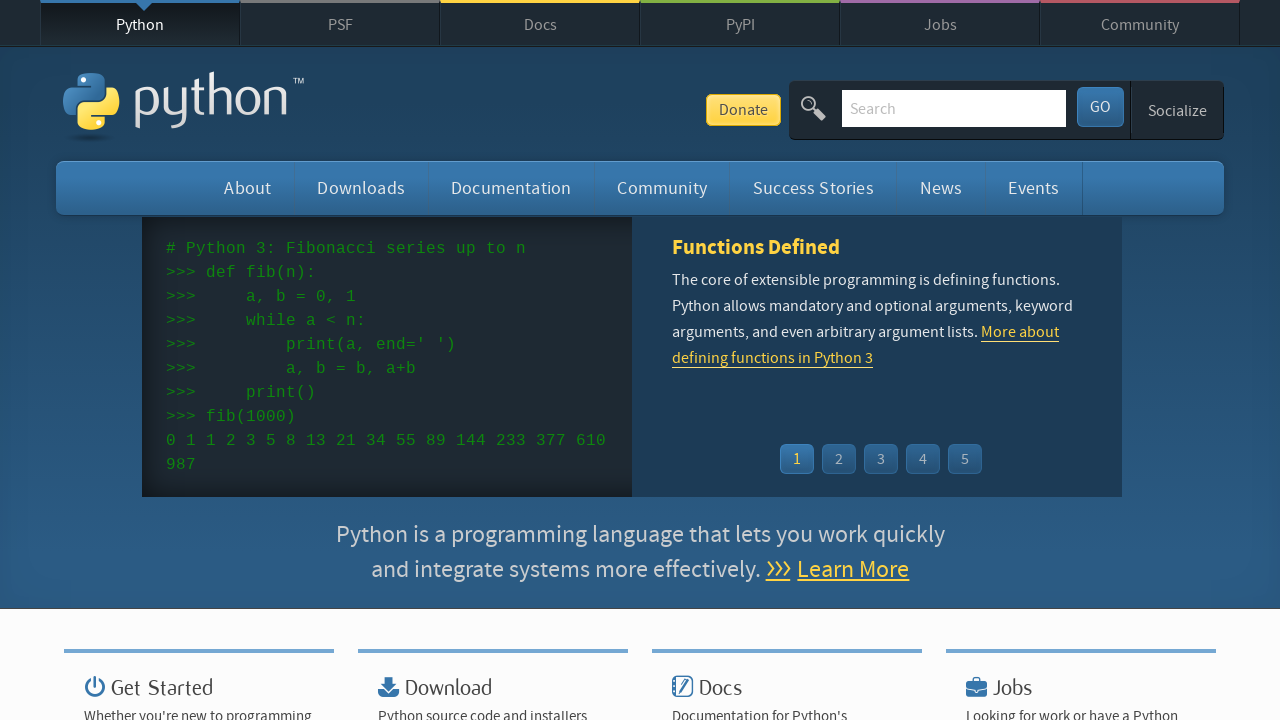

Filled search box with 'pycon' on input[name='q']
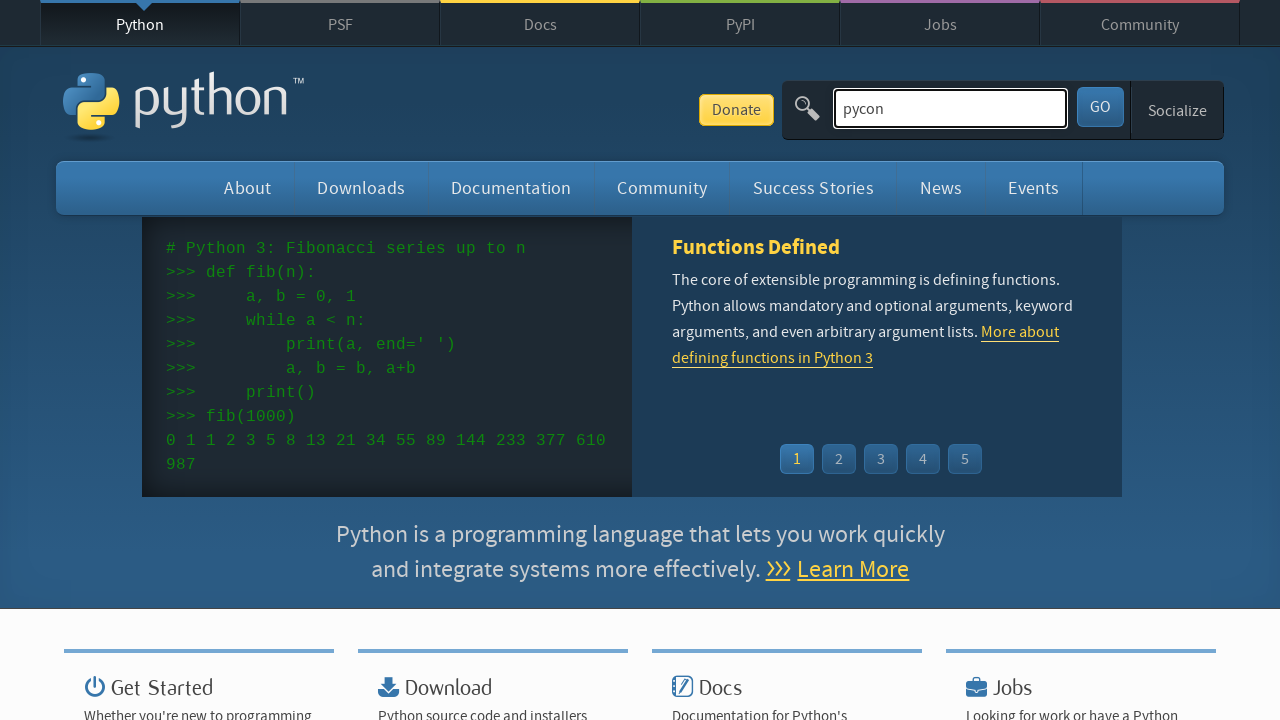

Pressed Enter to submit search query on input[name='q']
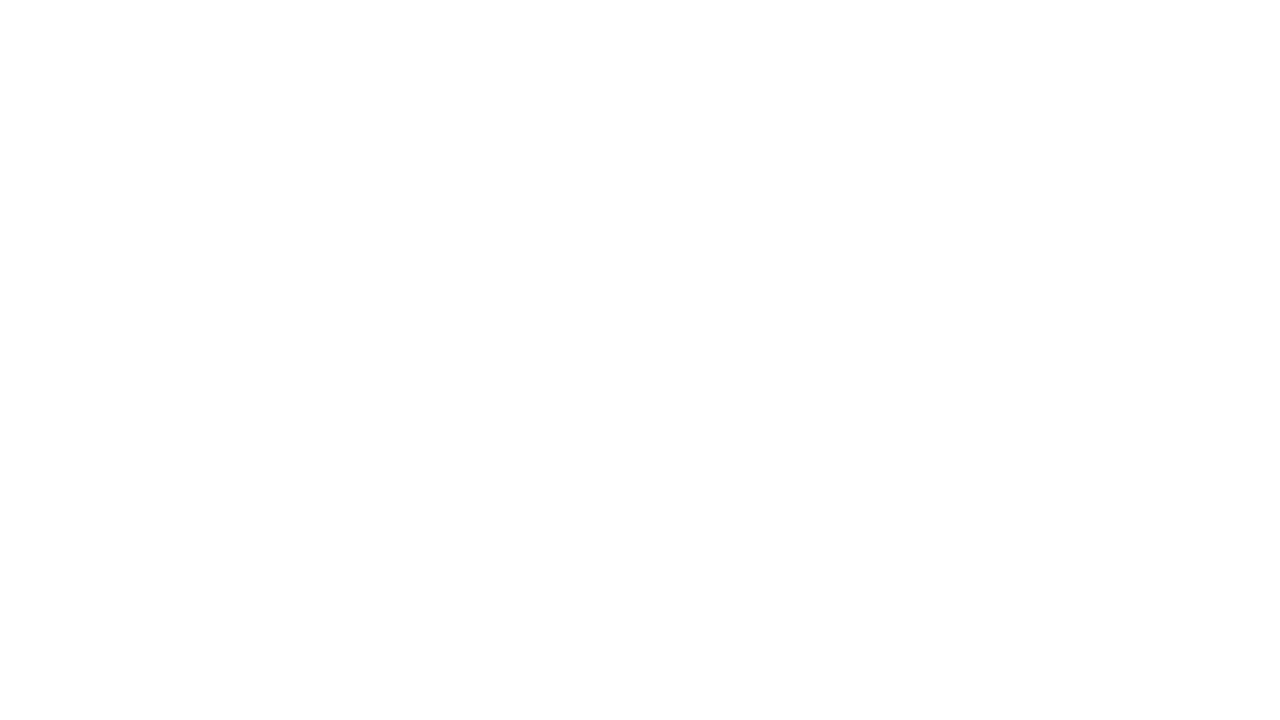

Waited for page to reach networkidle state
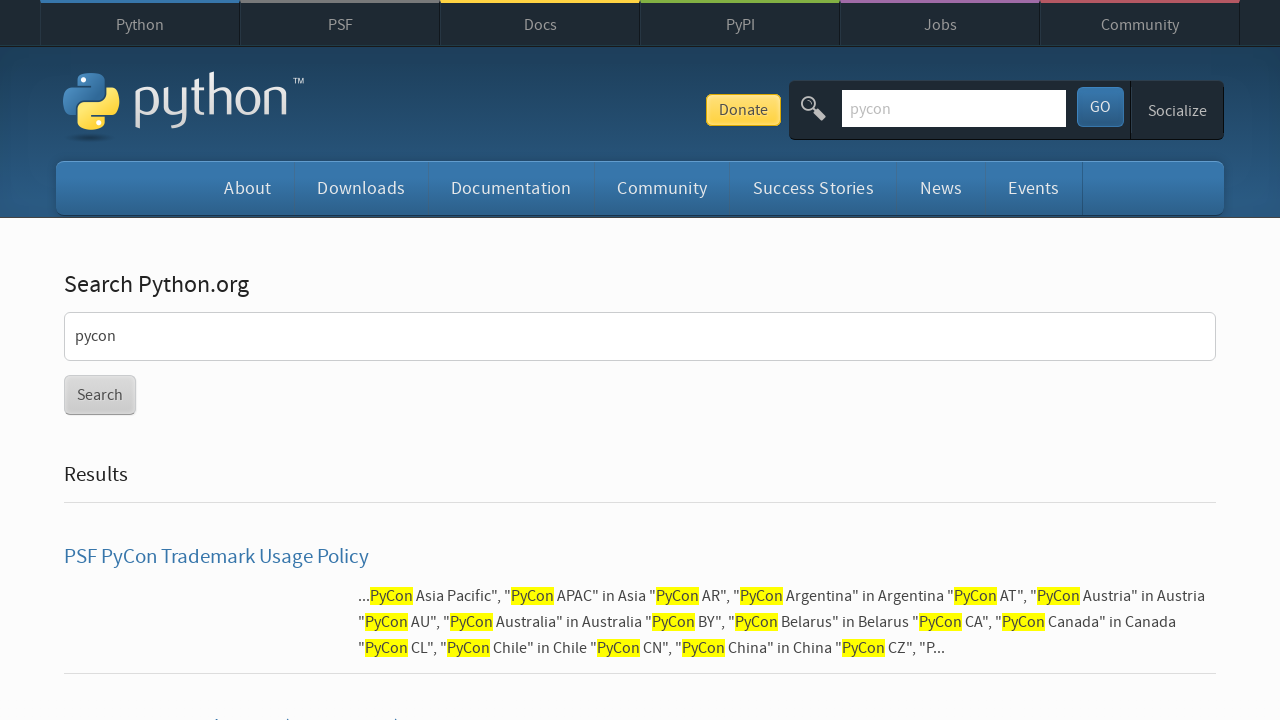

Verified search results are present (no 'No results found' message)
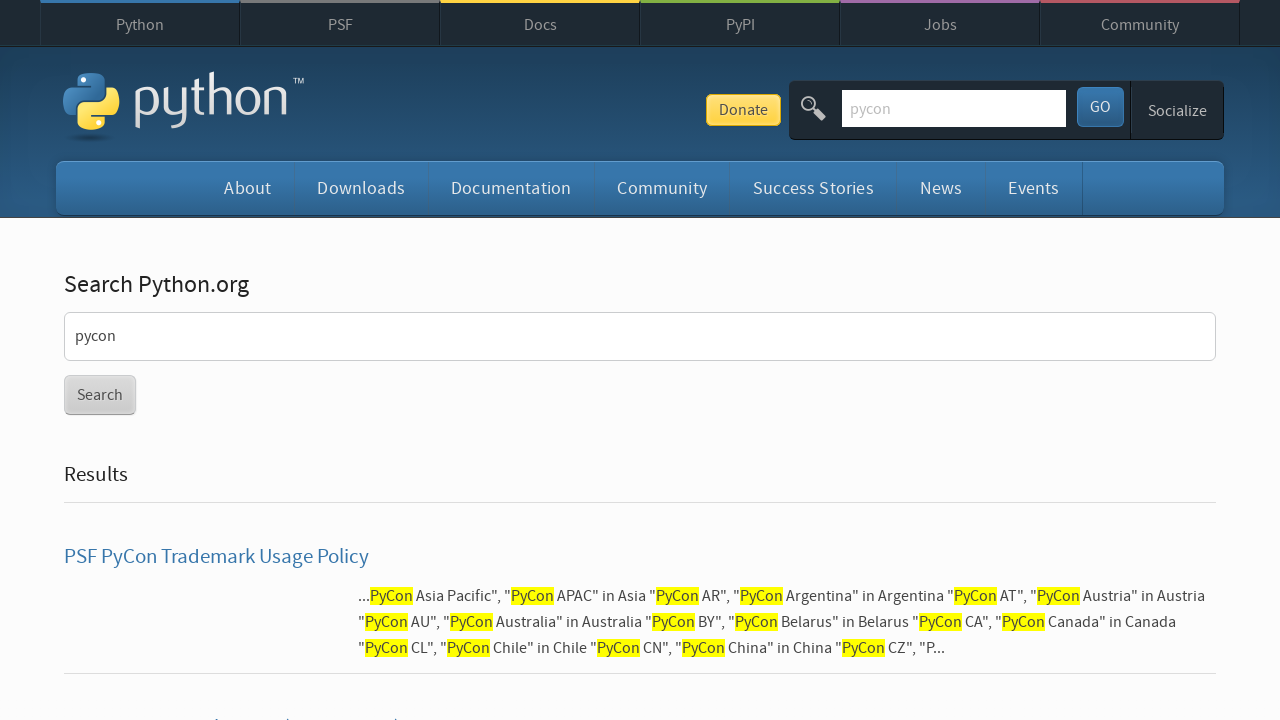

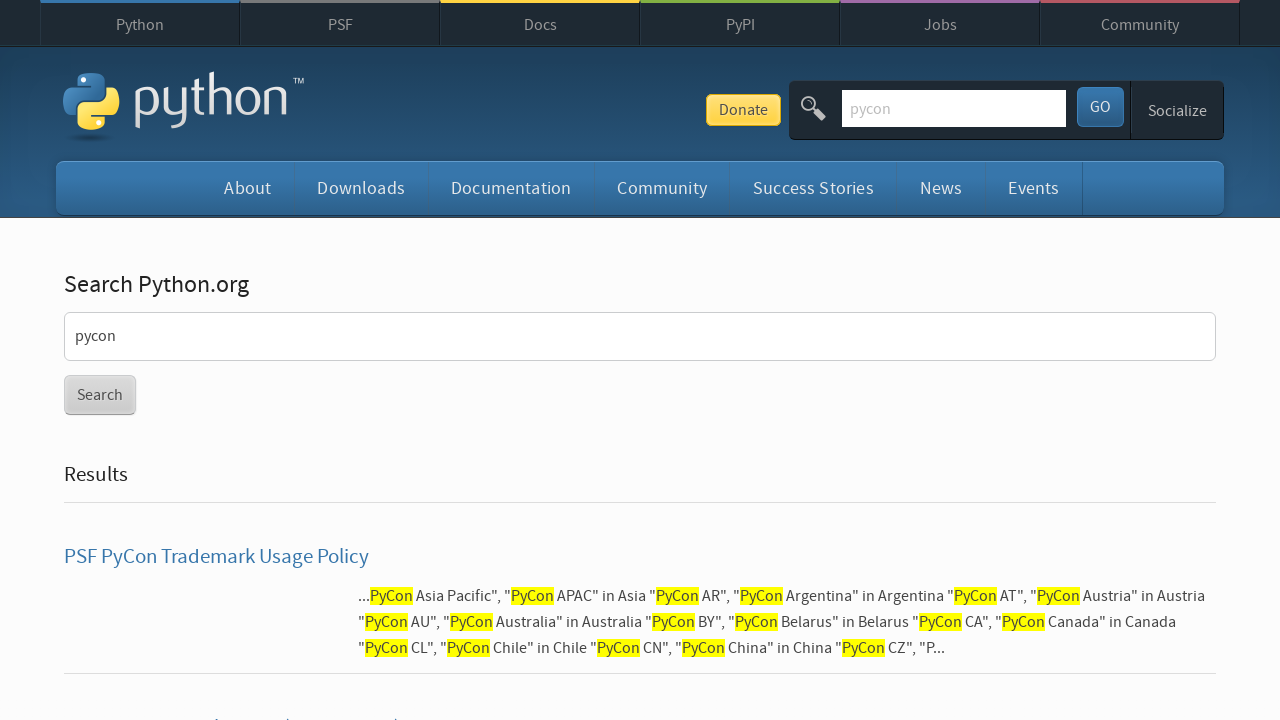